Navigates to WeChat Work (WeCom) homepage and clicks on the Enterprise Login link

Starting URL: https://work.weixin.qq.com/

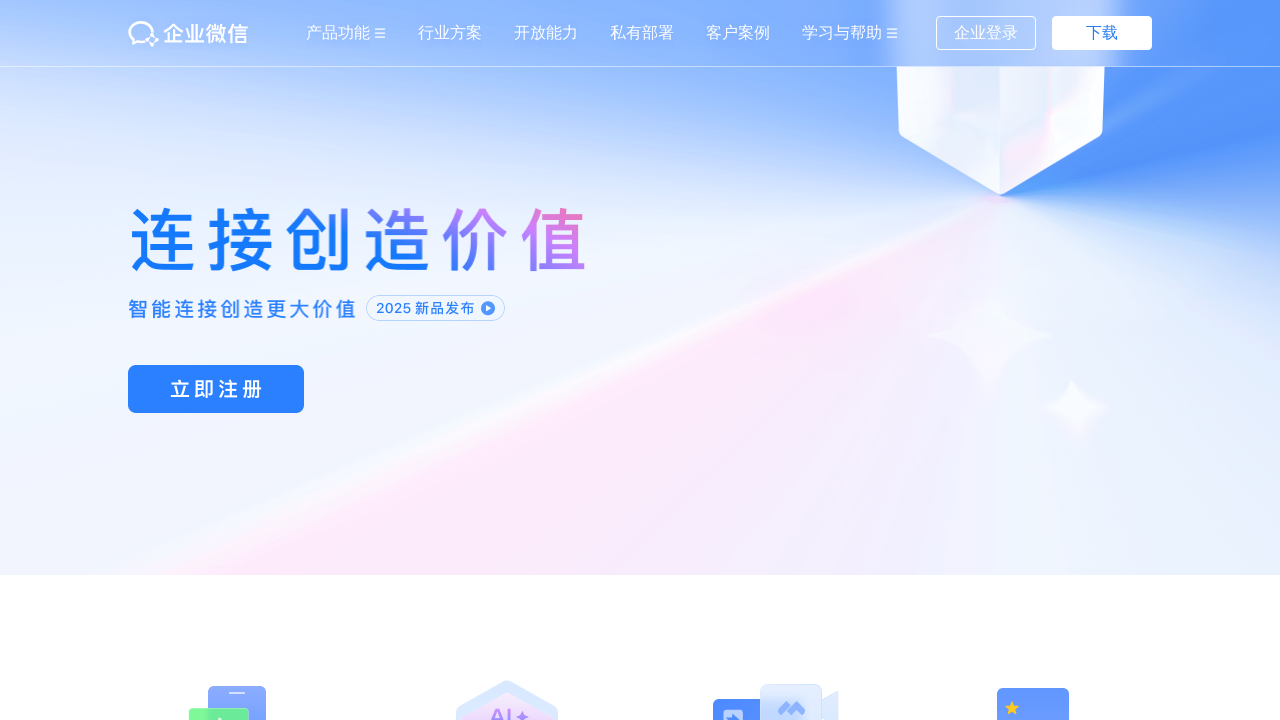

Set viewport size to 1920x1080
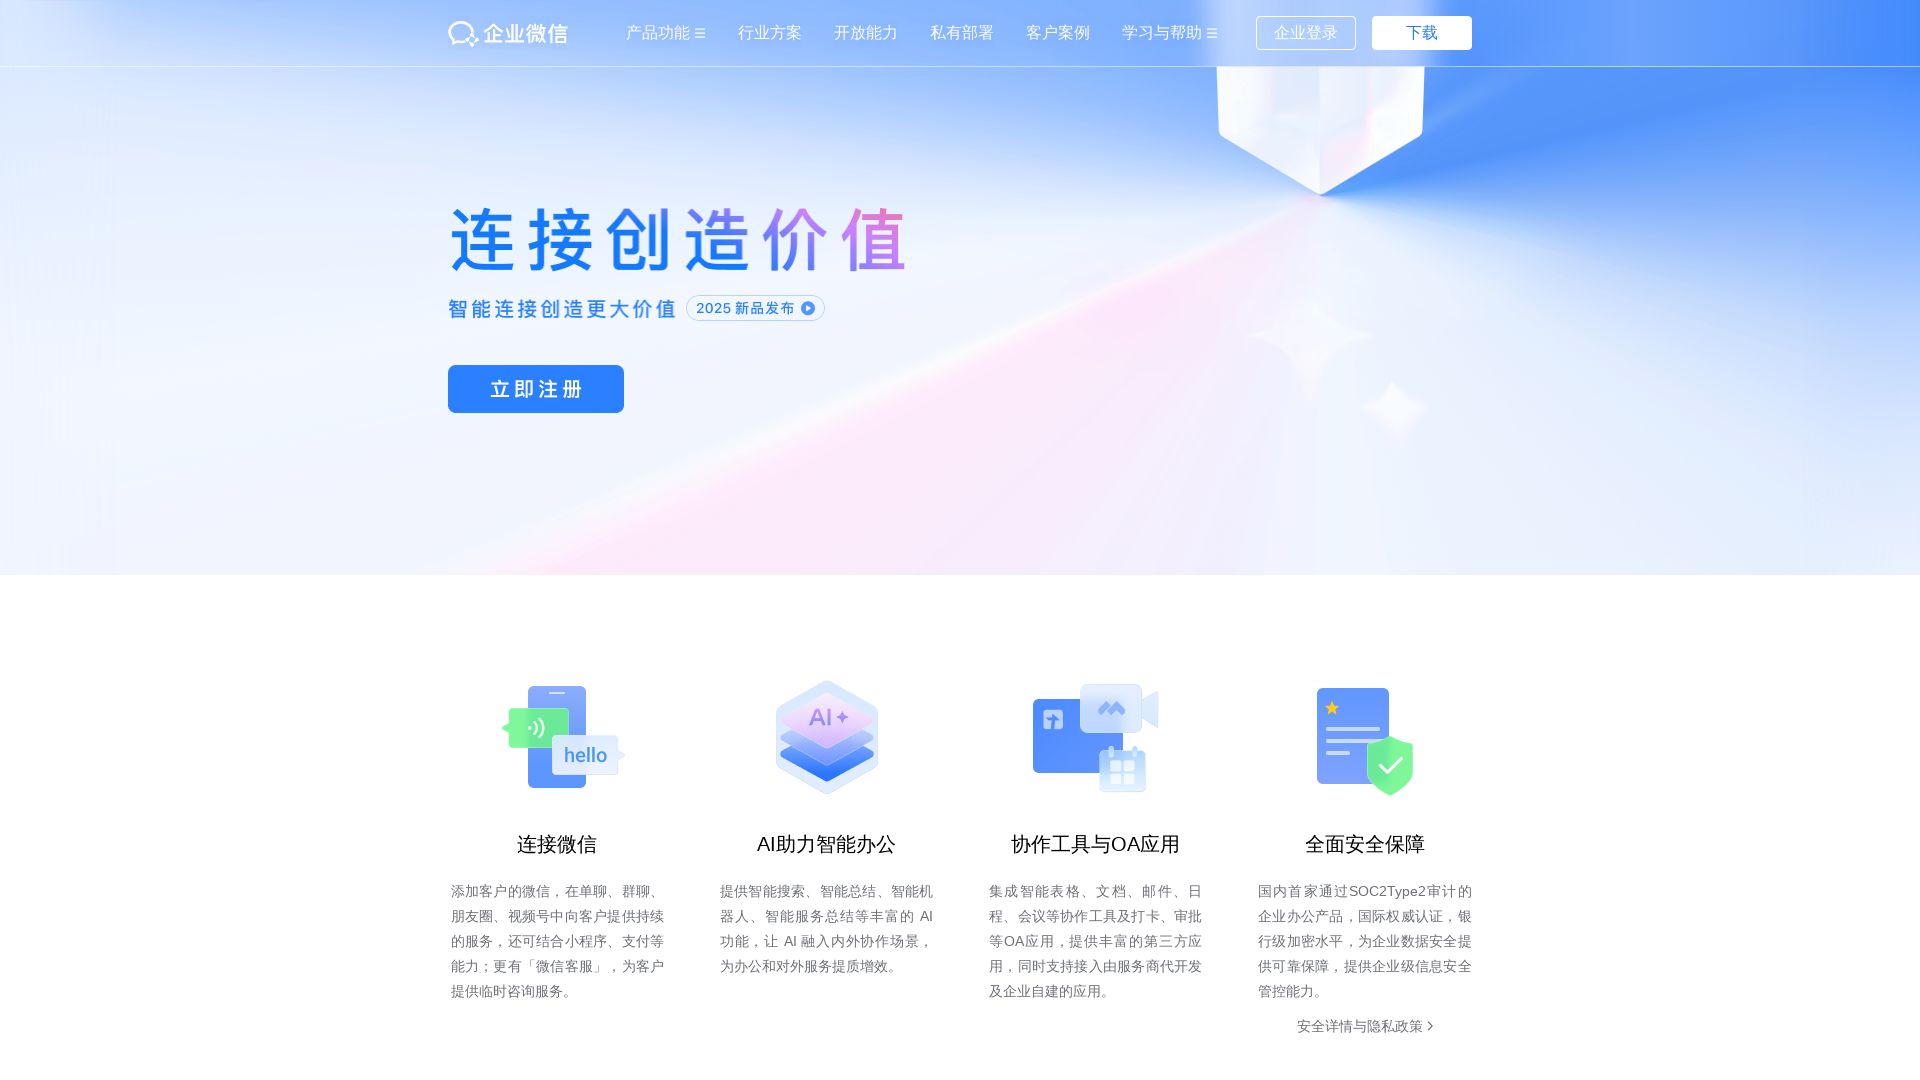

Clicked on Enterprise Login (企业登录) link at (1306, 33) on text=企业登录
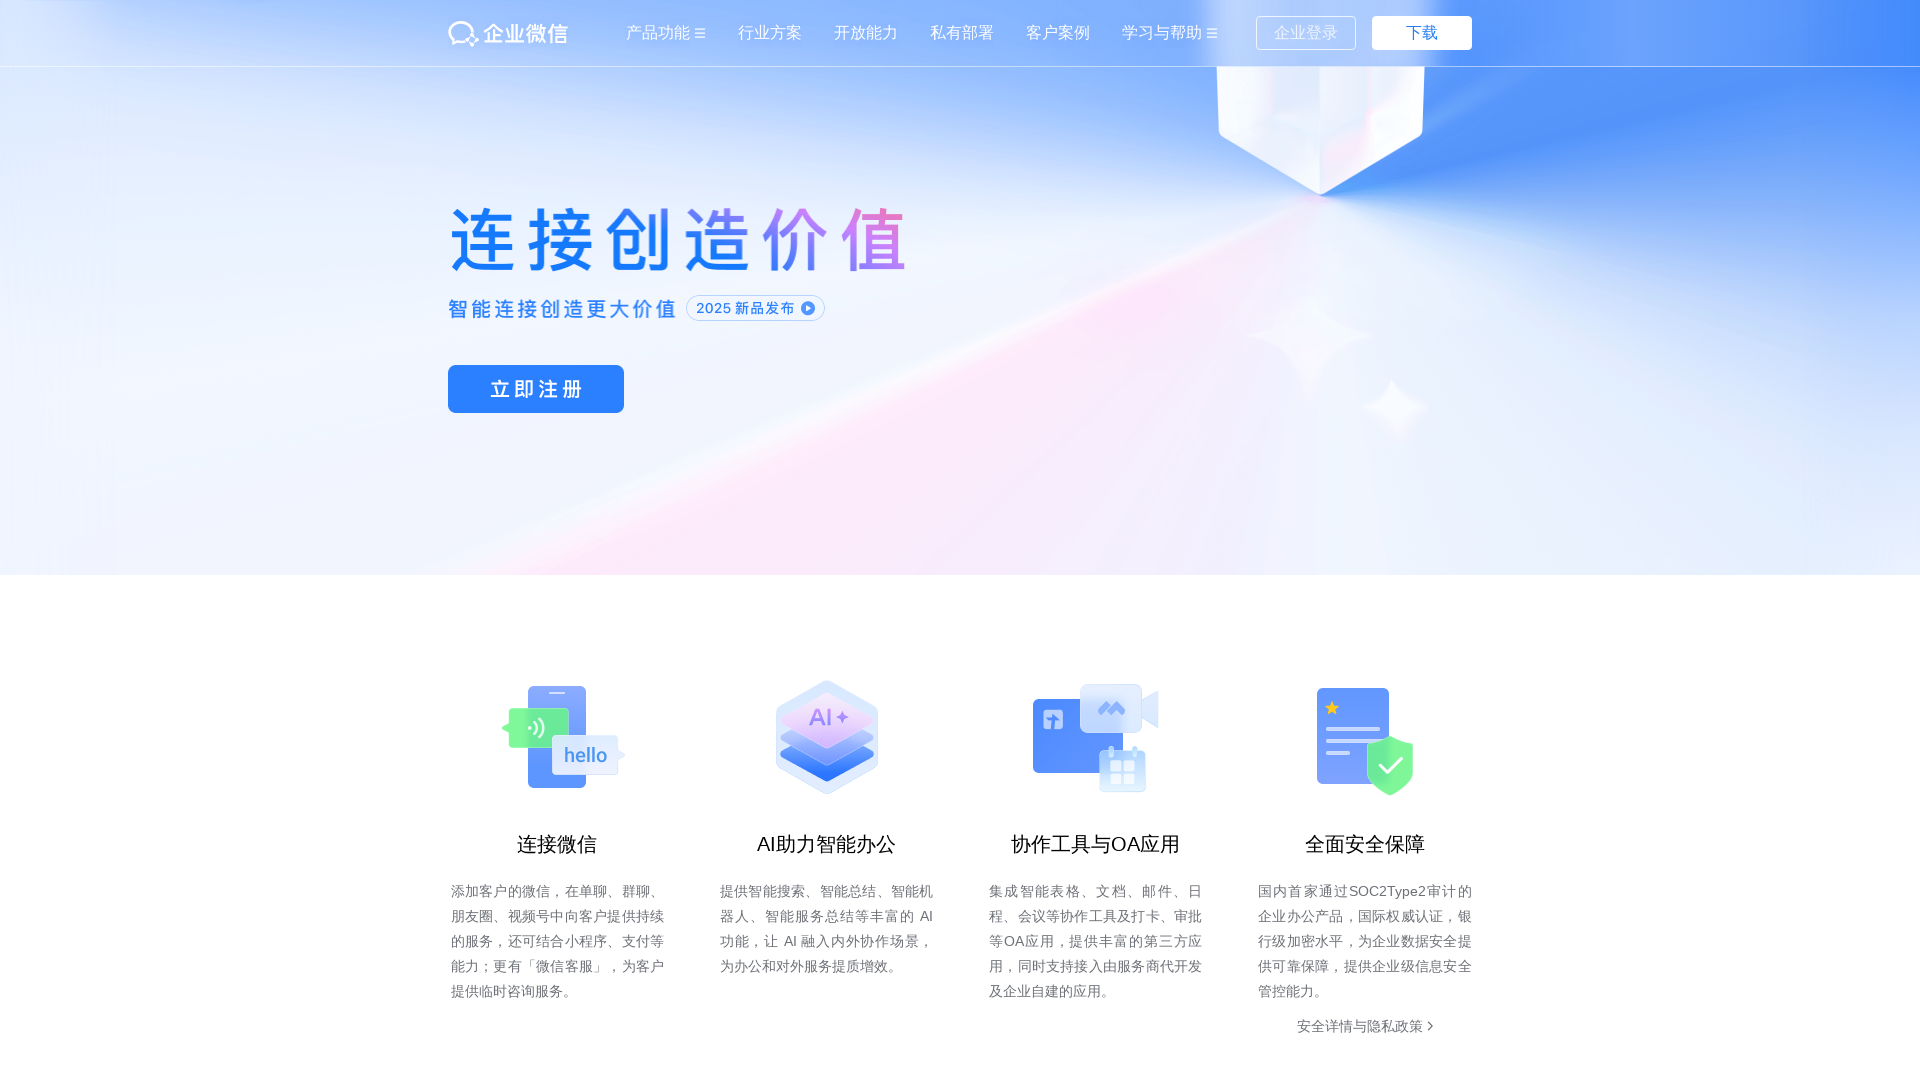

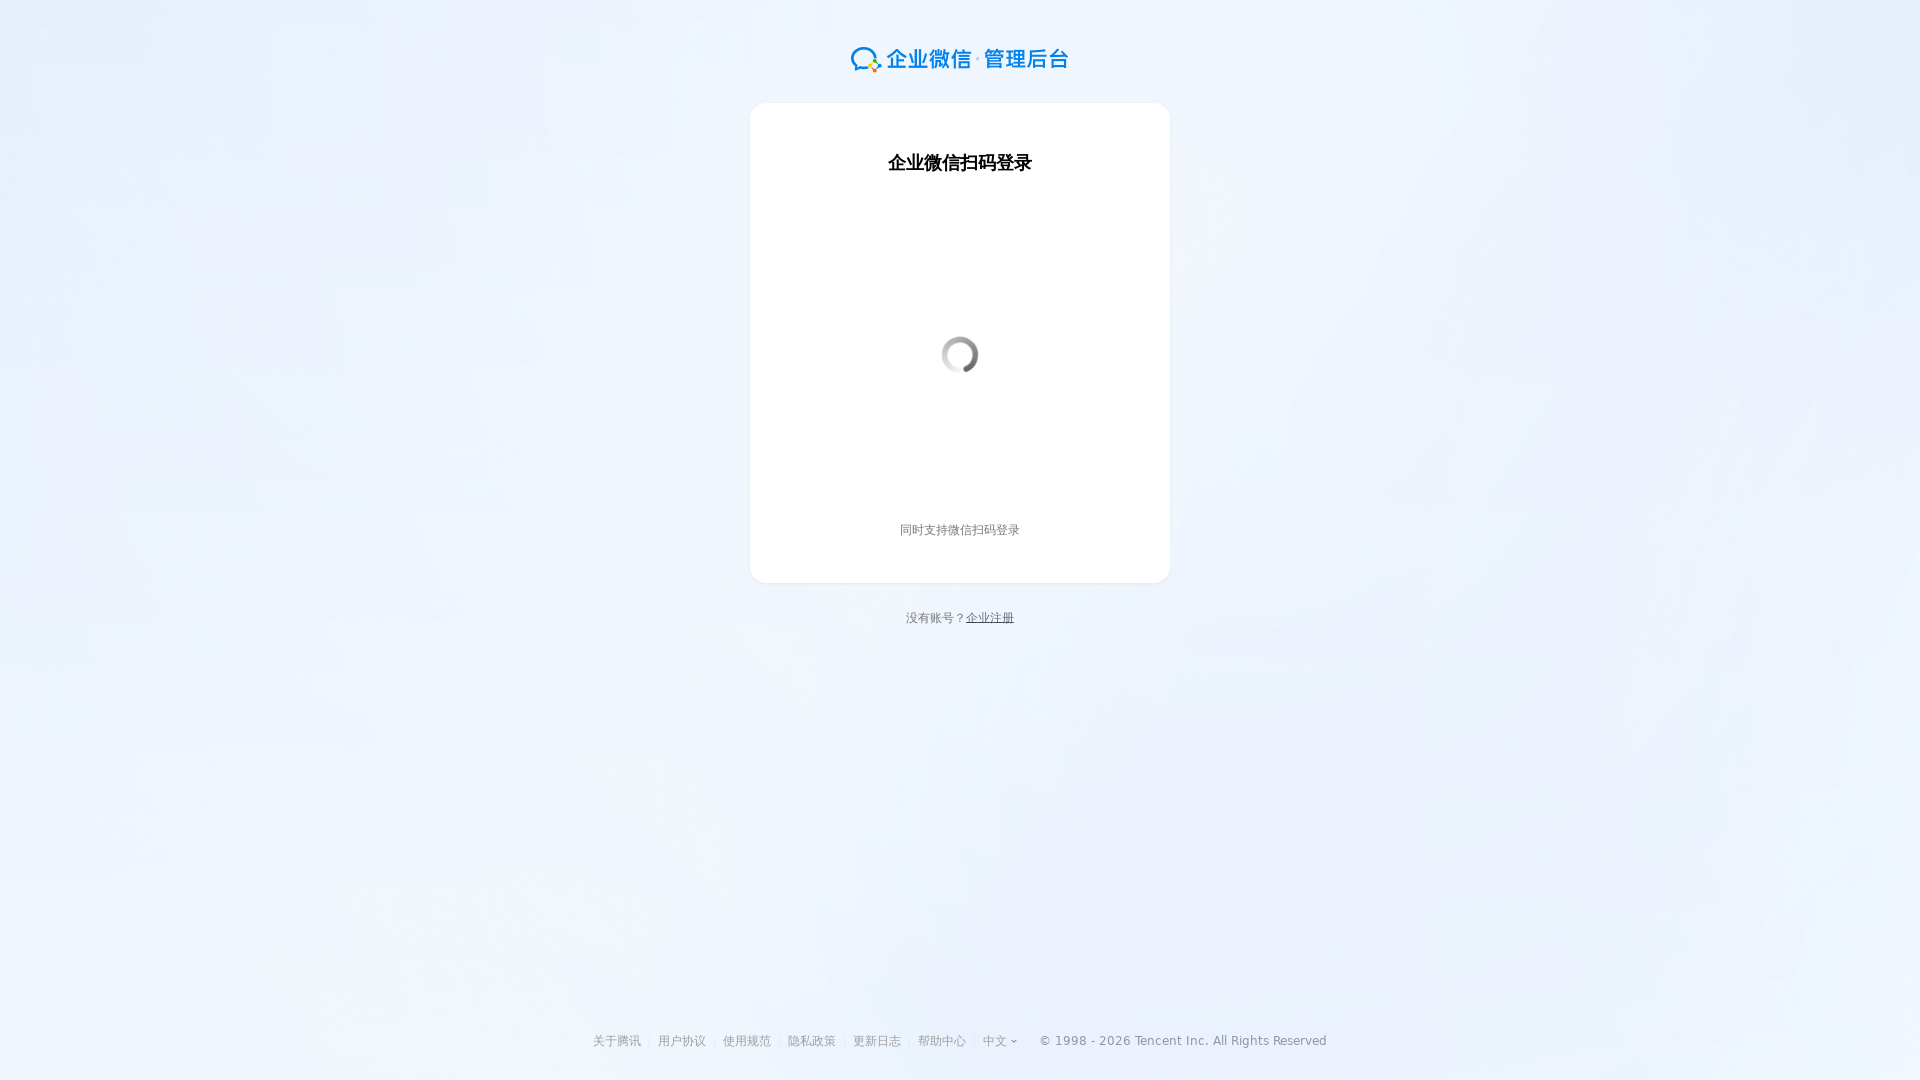